Tests iframe handling by navigating to a W3Schools JavaScript demo page, switching to the result iframe, and clicking a button within it.

Starting URL: https://www.w3schools.com/js/tryit.asp?filename=tryjs_myfirst

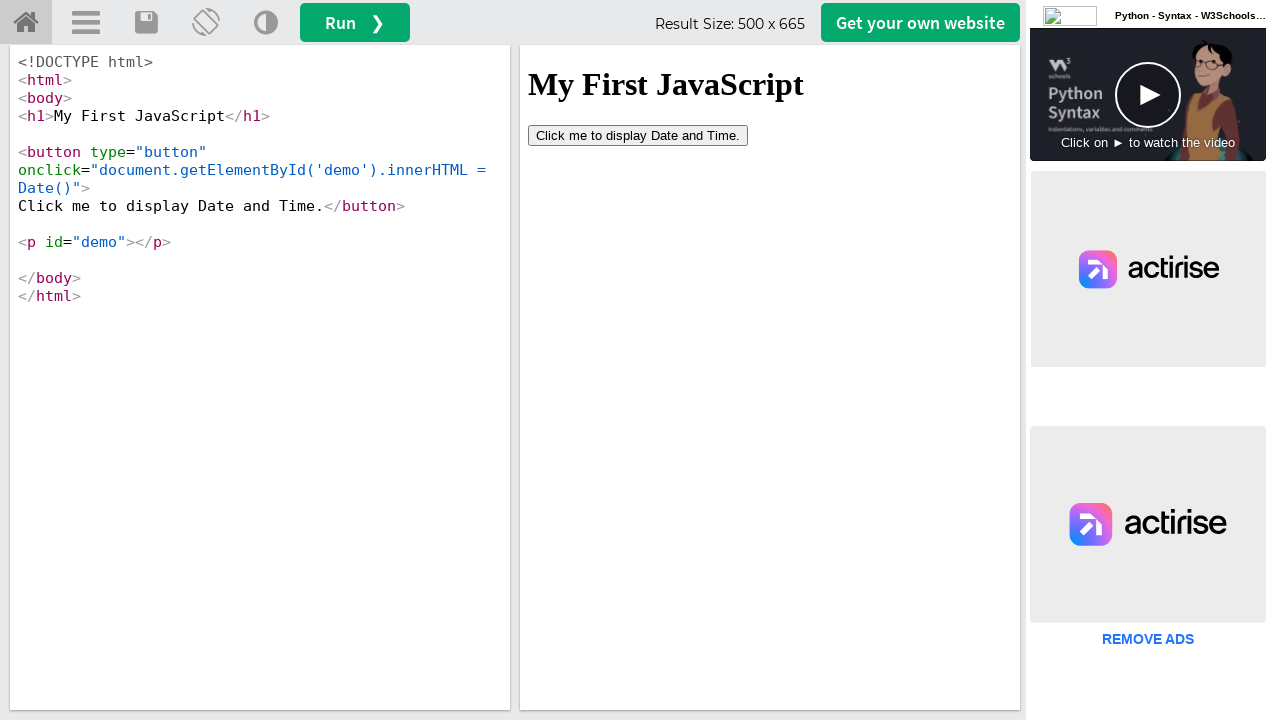

Located the iframe with id 'iframeResult'
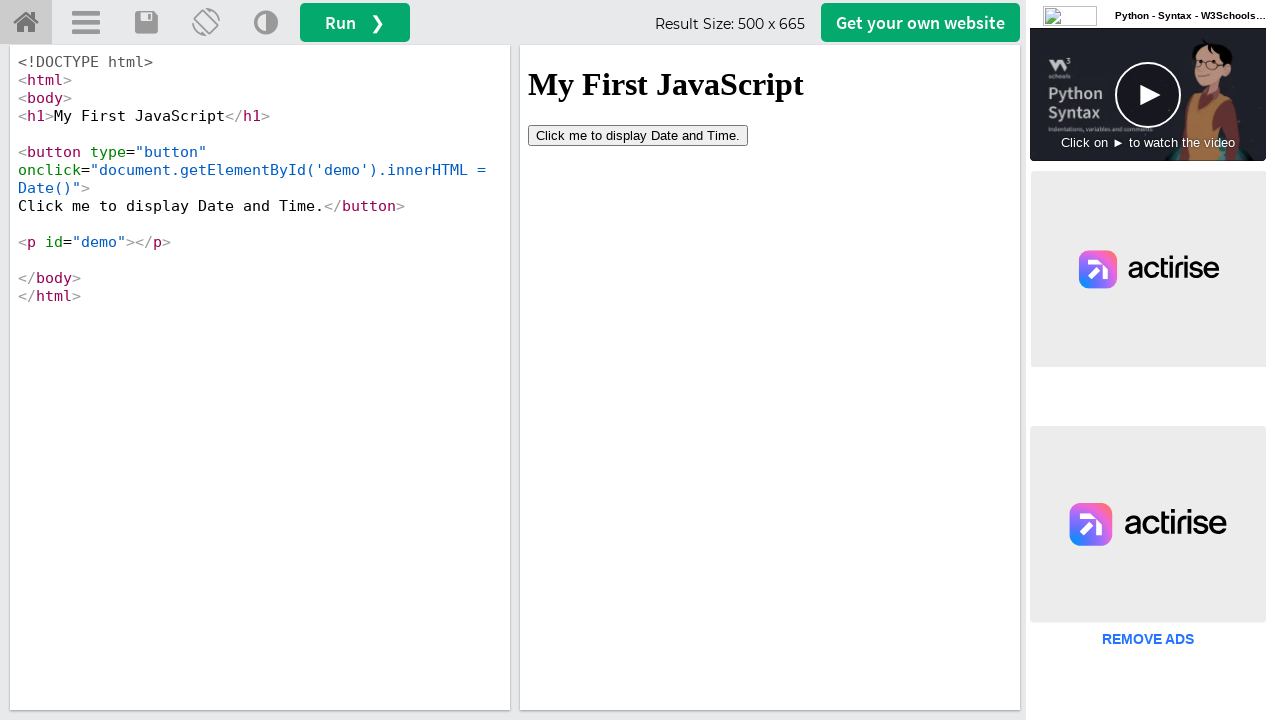

Clicked the button within the iframe at (638, 135) on #iframeResult >> internal:control=enter-frame >> button[type='button']
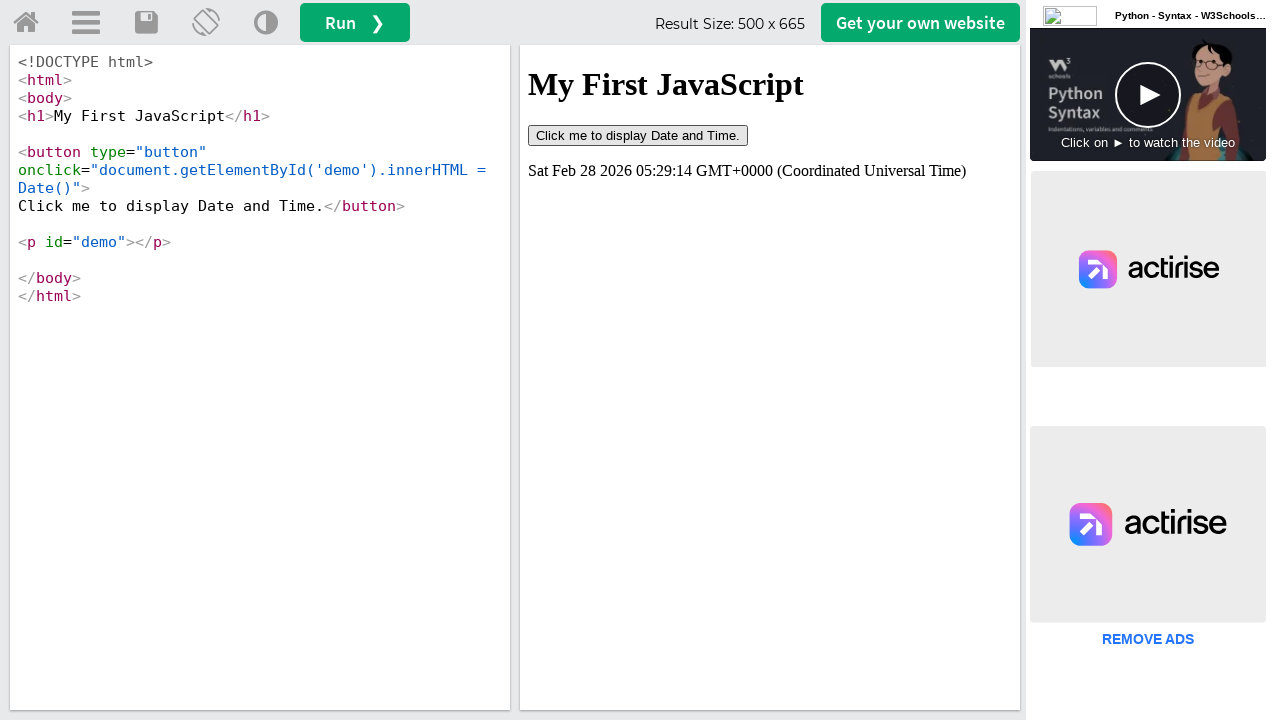

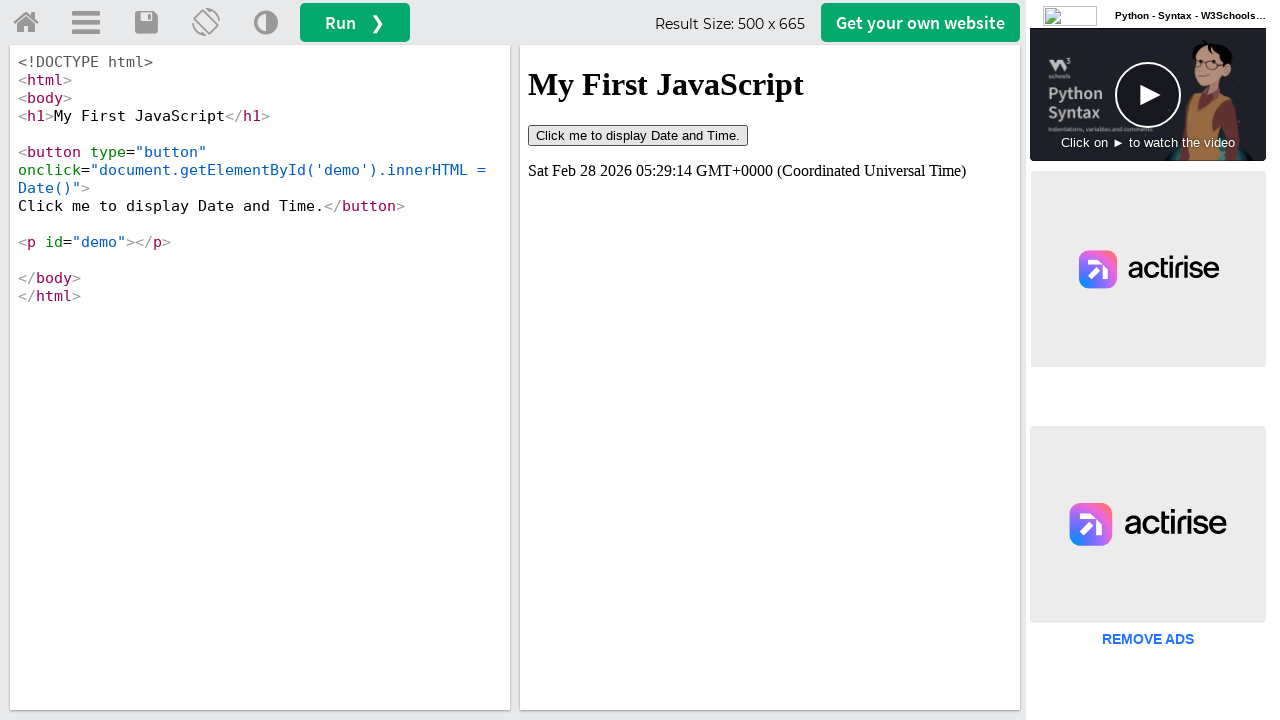